Tests the text box form on DemoQA by navigating to the elements page, clicking on Text Box, filling out all form fields, and submitting the form

Starting URL: https://demoqa.com/elements

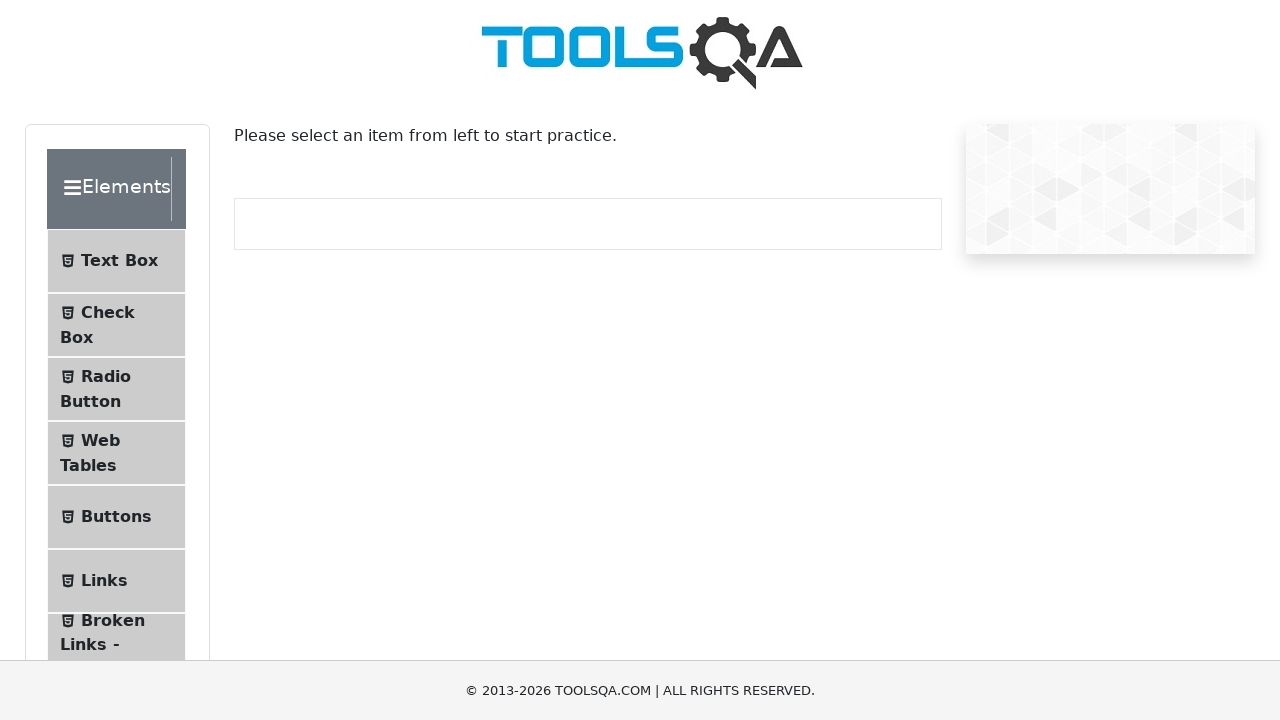

Clicked on Text Box menu item at (119, 261) on xpath=//*[contains(text(),'Text Box')]
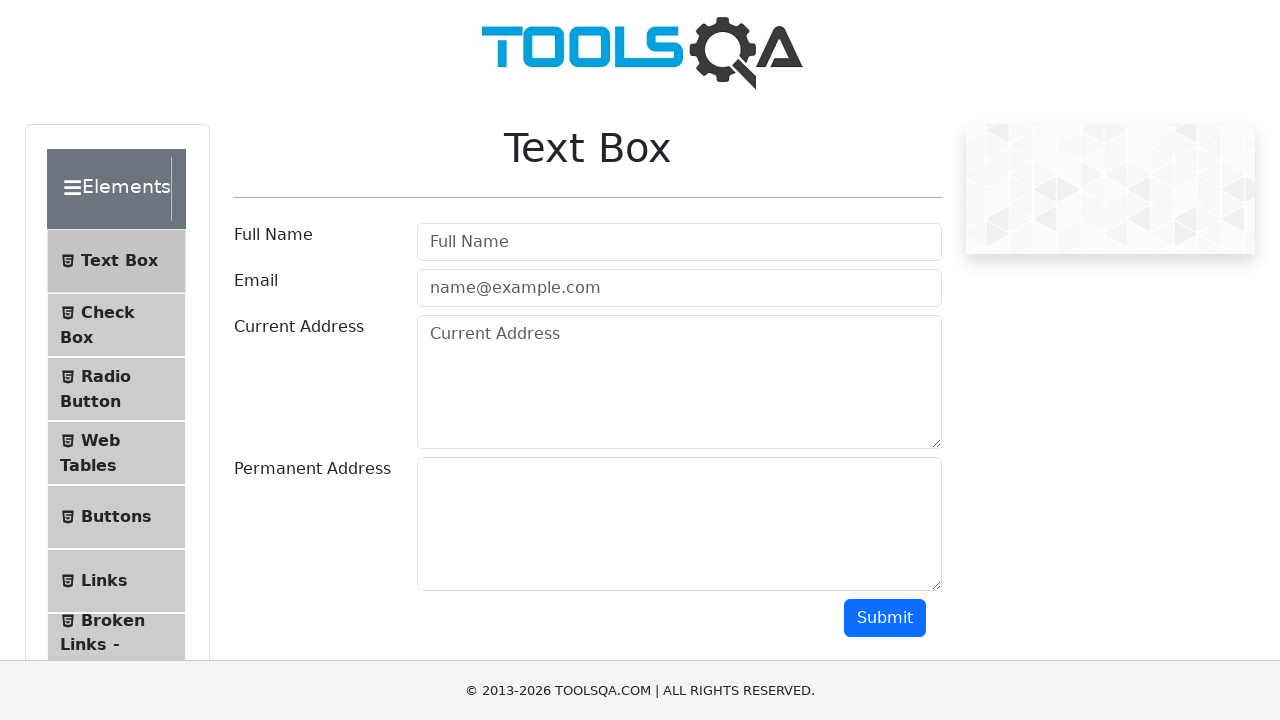

Text Box form loaded
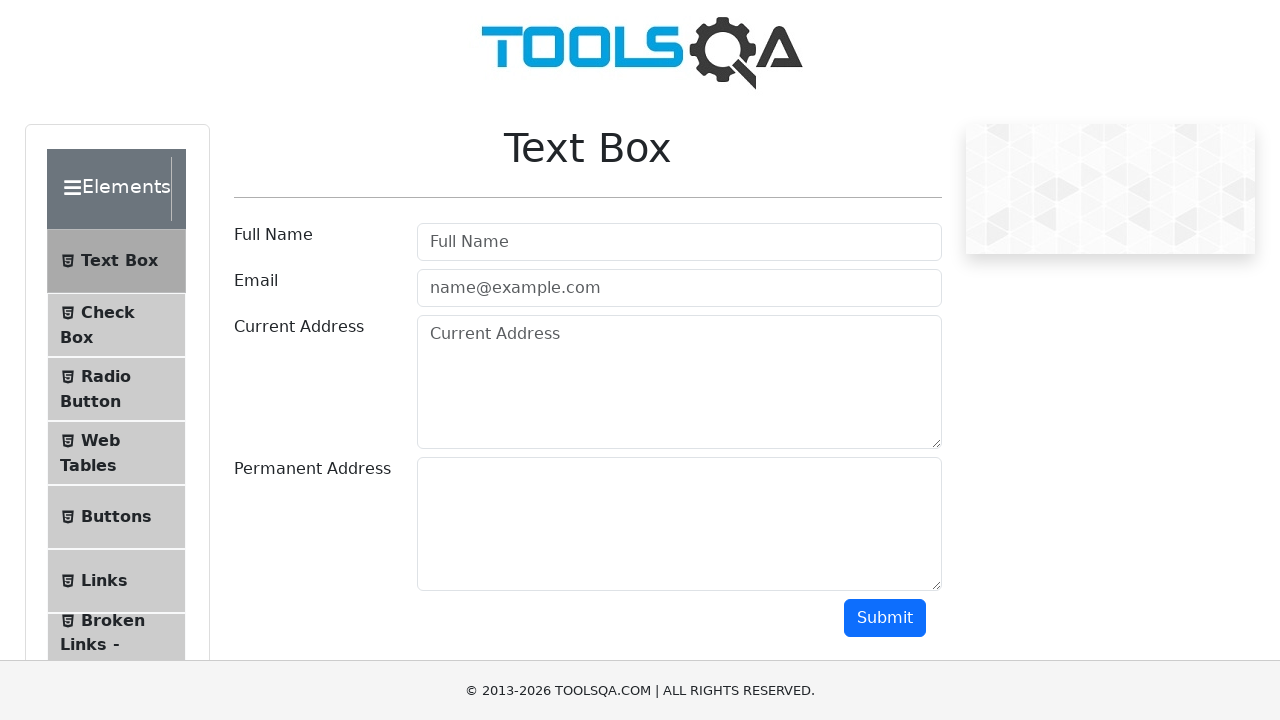

Filled Full Name field with 'John Smith' on #userName
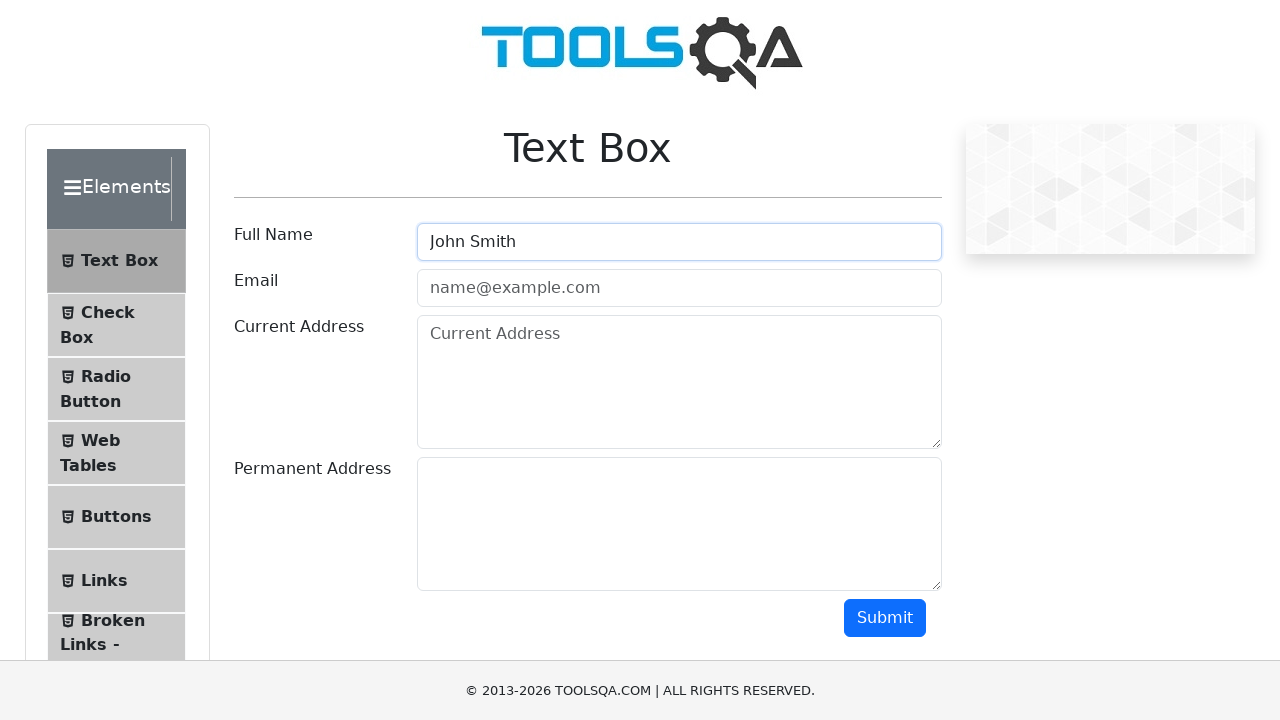

Filled Email field with 'john.smith@example.com' on #userEmail
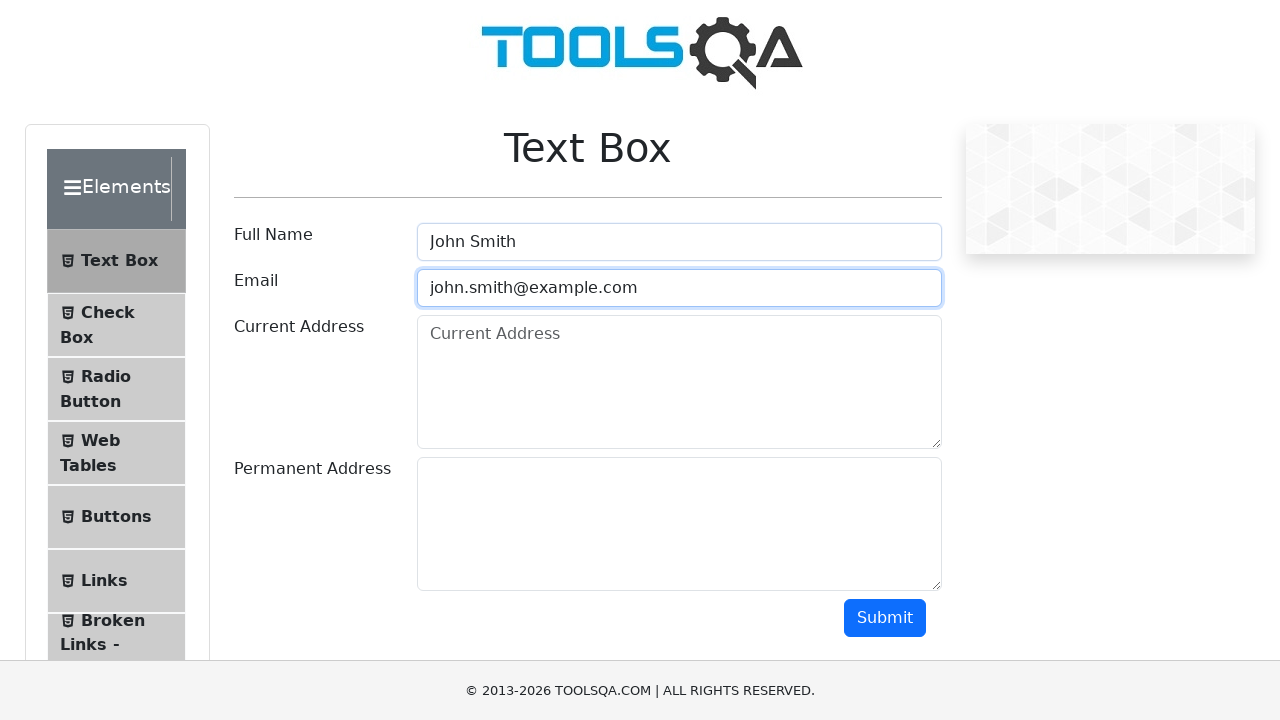

Filled Current Address field with '123 Main Street, New York, NY 10001' on #currentAddress
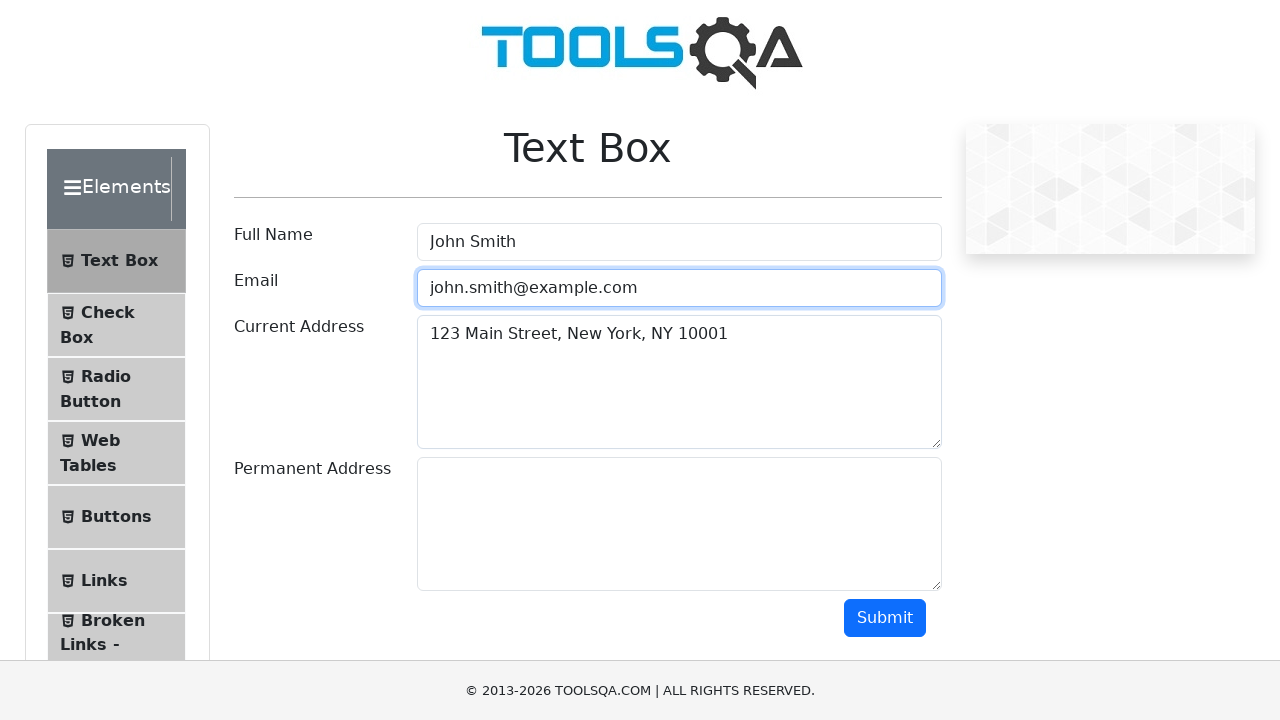

Filled Permanent Address field with '456 Oak Avenue, Los Angeles, CA 90001' on #permanentAddress
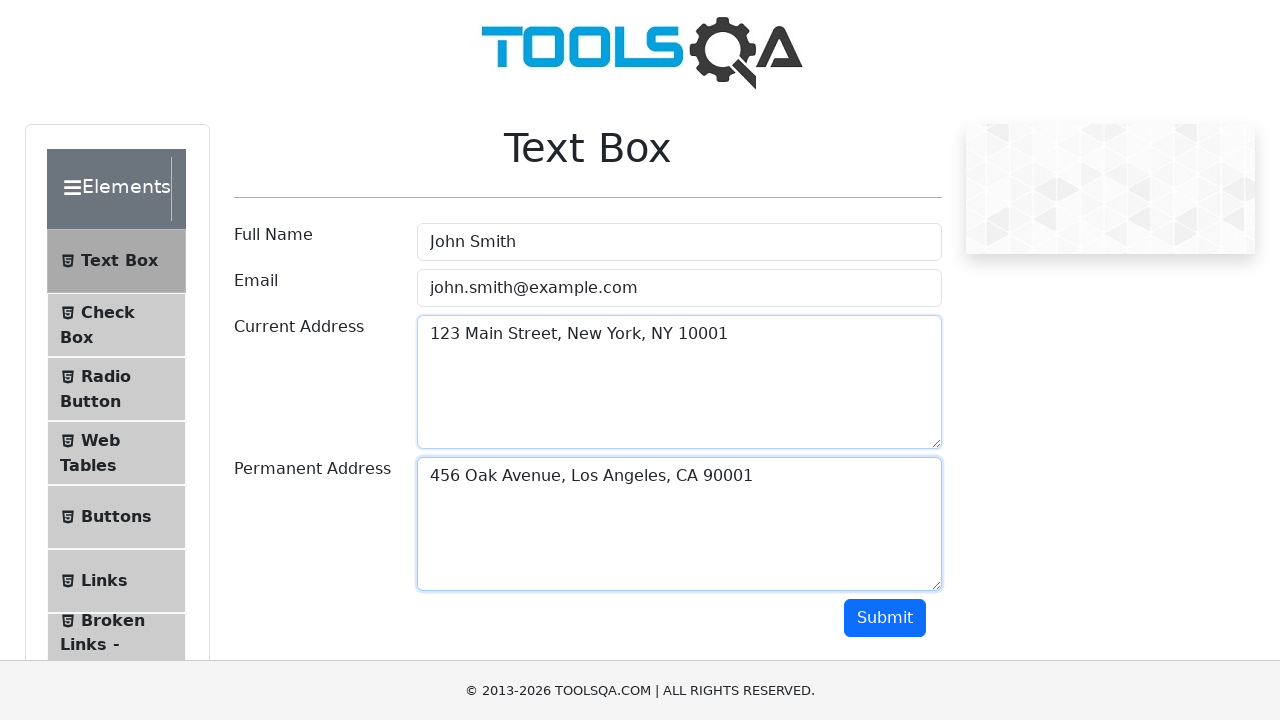

Scrolled down to reveal Submit button
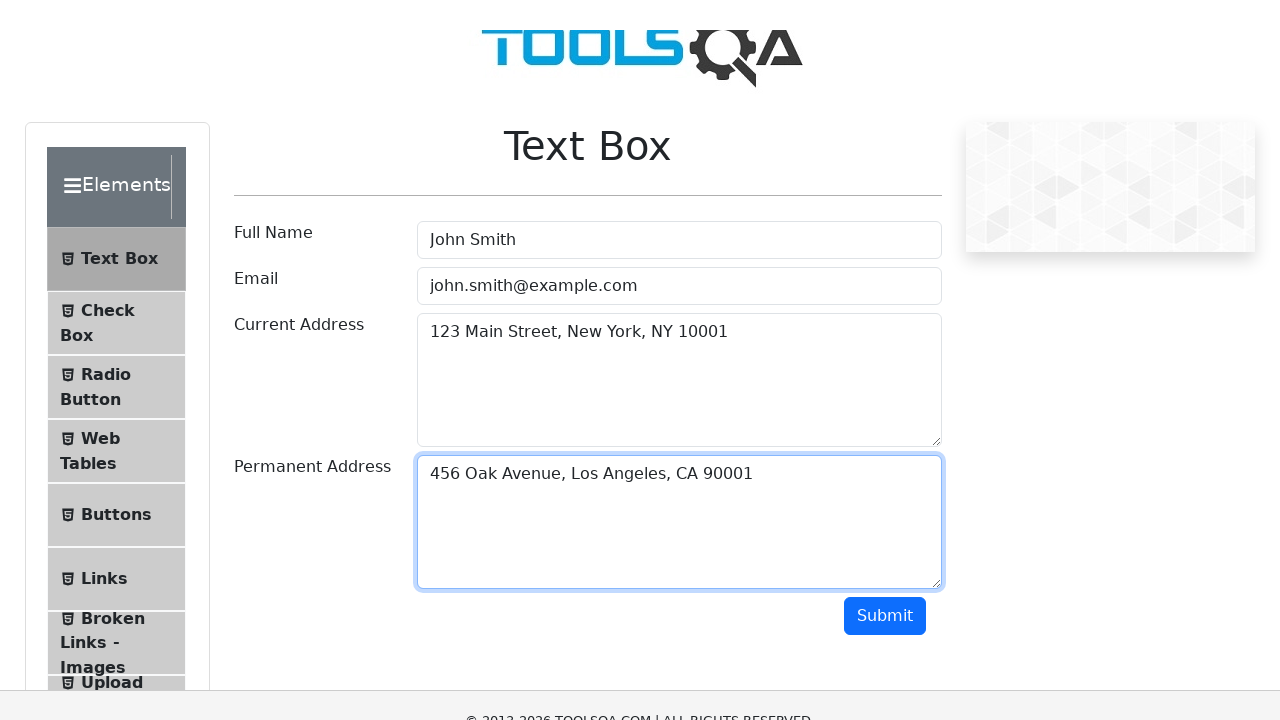

Clicked Submit button to submit the form at (885, 19) on xpath=//*[contains(text(),'Submit')]
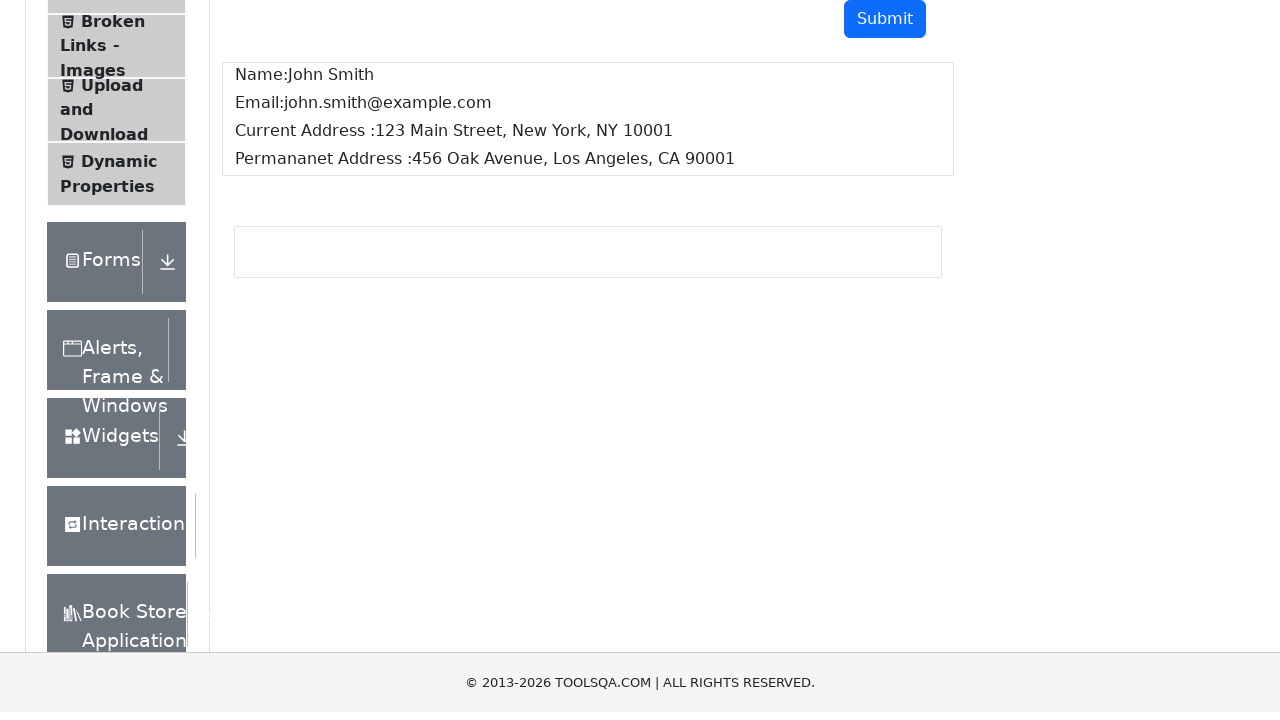

Form submission completed
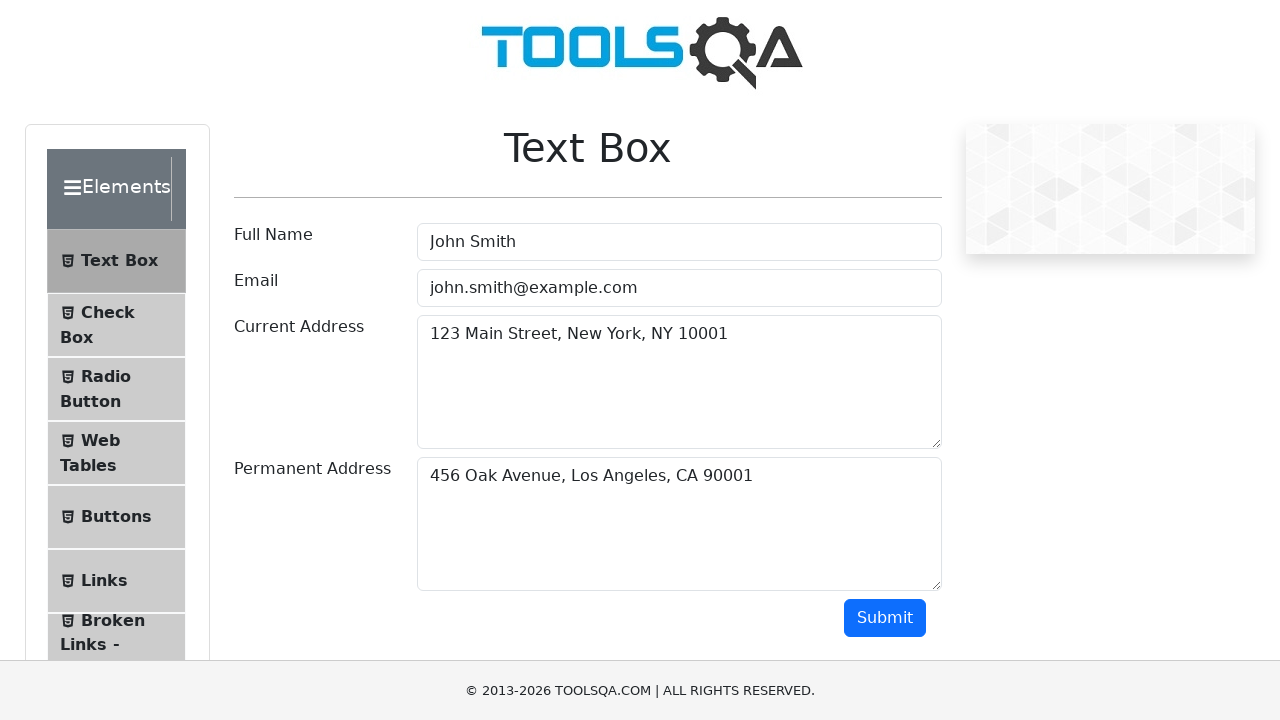

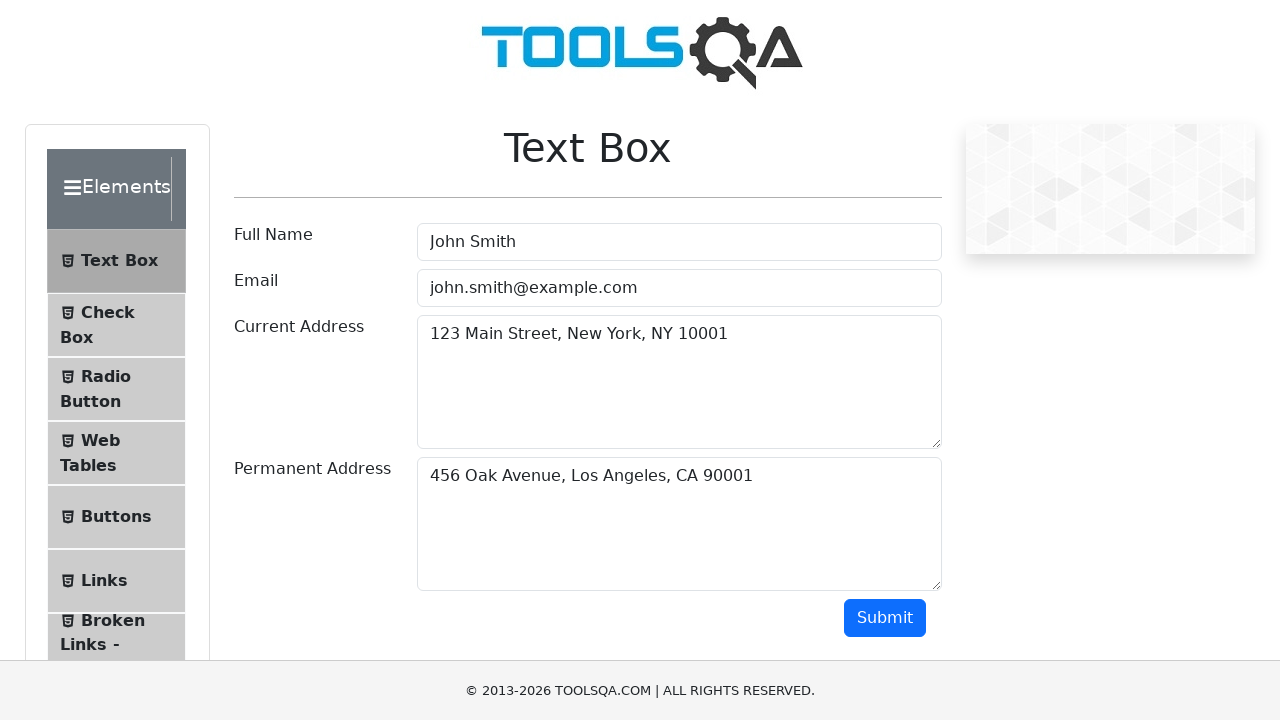